Tests dynamic content loading by clicking a button and waiting for "Hello World!" text to appear

Starting URL: https://the-internet.herokuapp.com/dynamic_loading/2

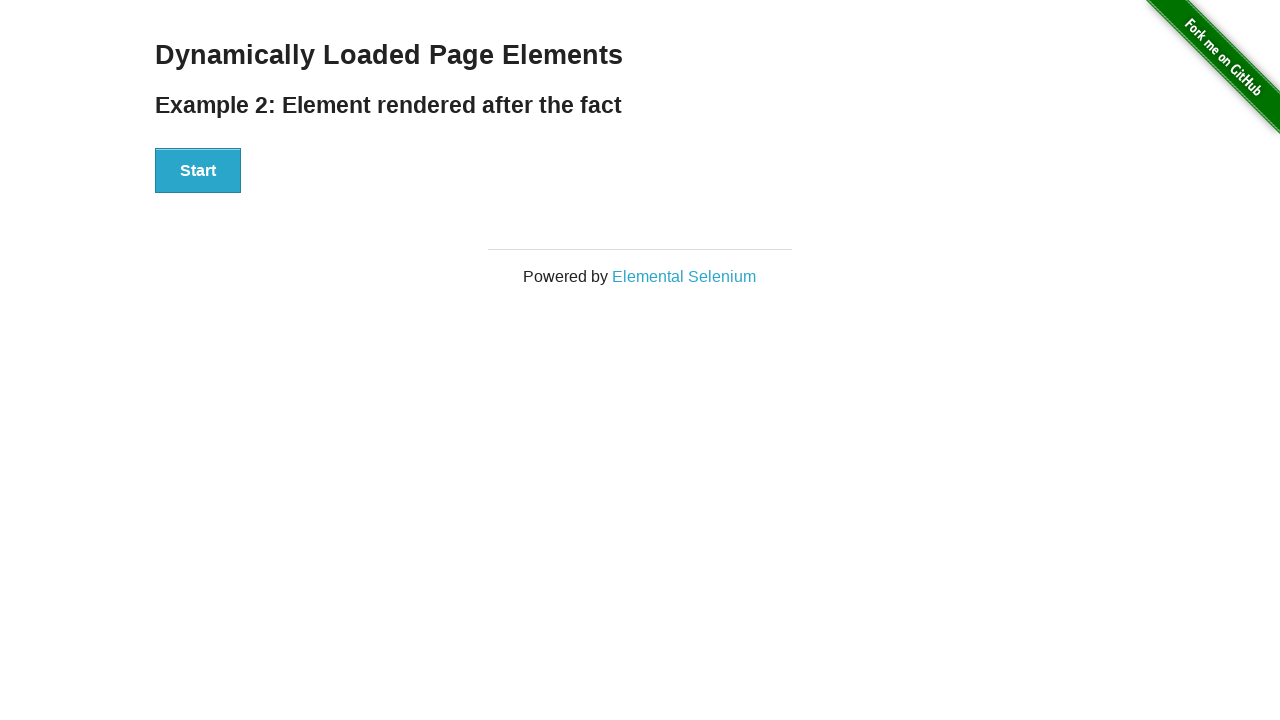

Clicked button to trigger dynamic content loading at (198, 171) on button
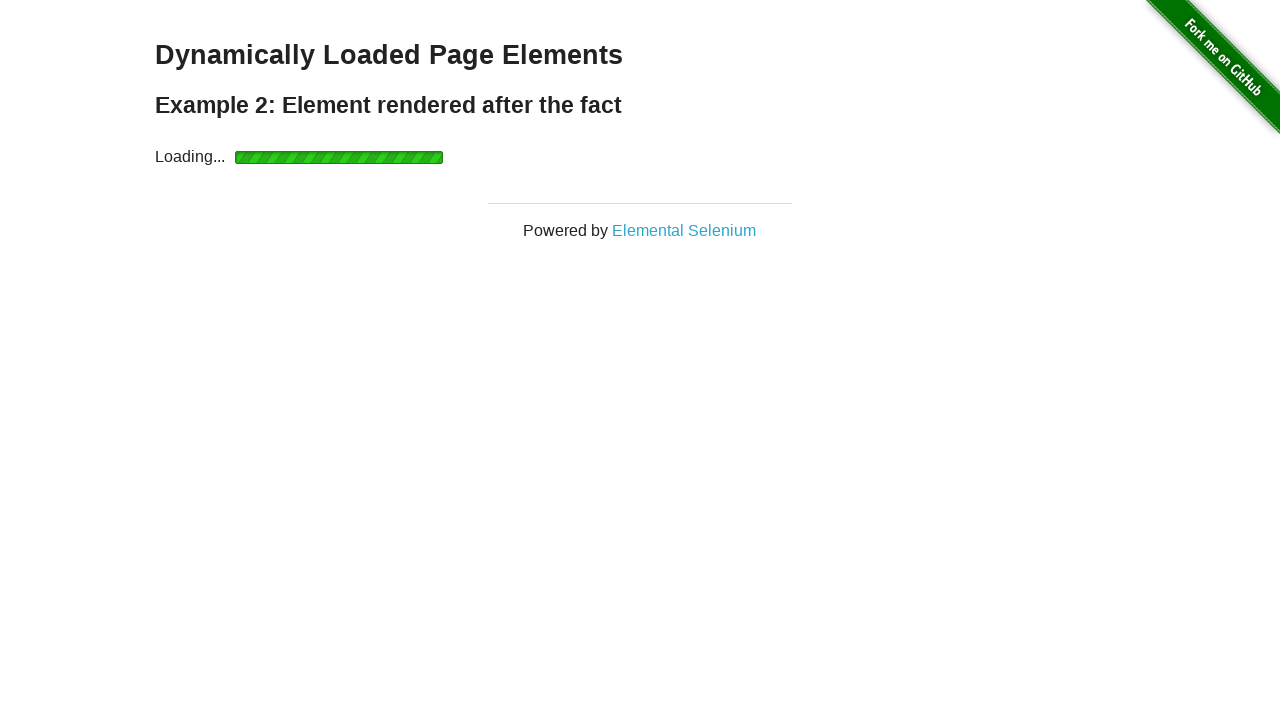

Waited for dynamically loaded text to appear
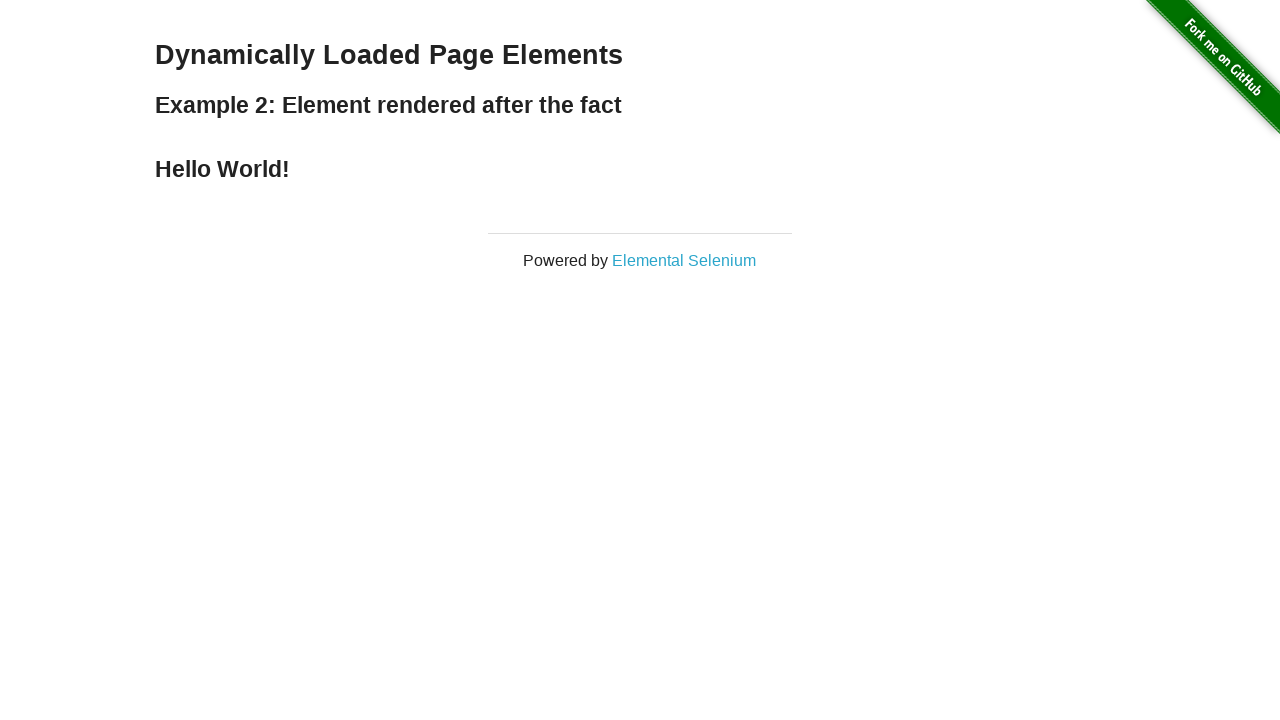

Verified that 'Hello World!' text is displayed
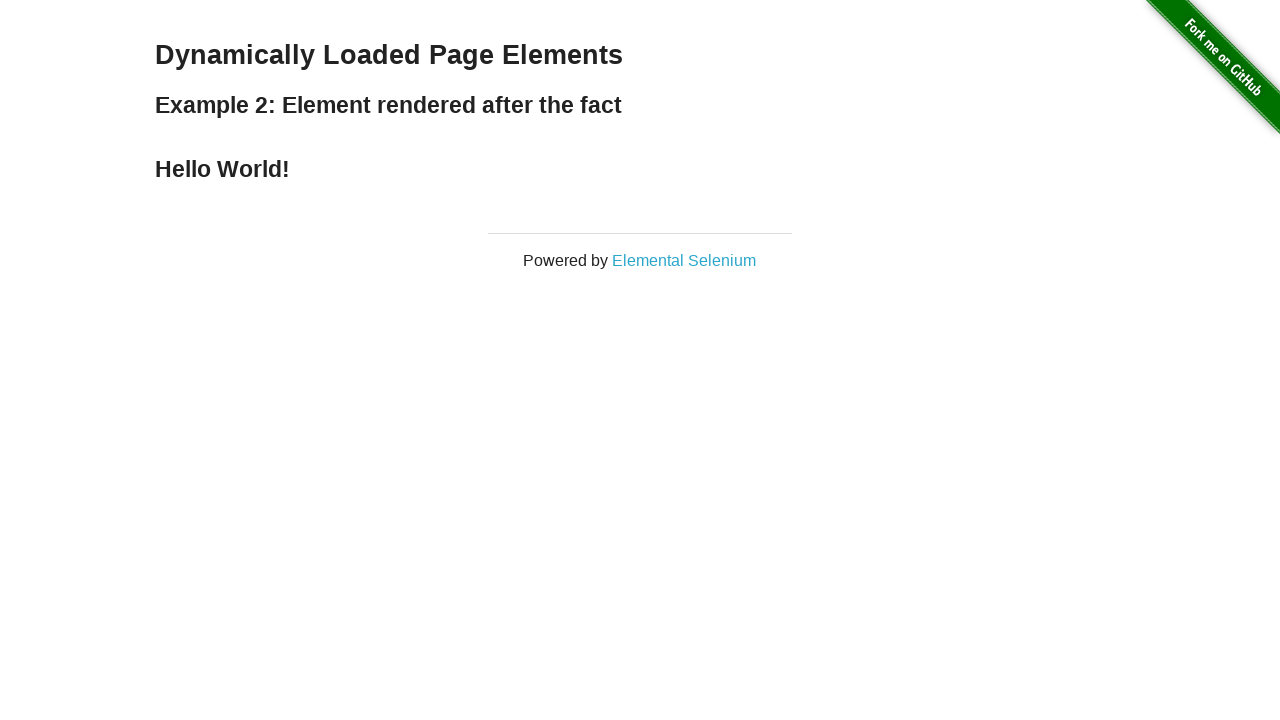

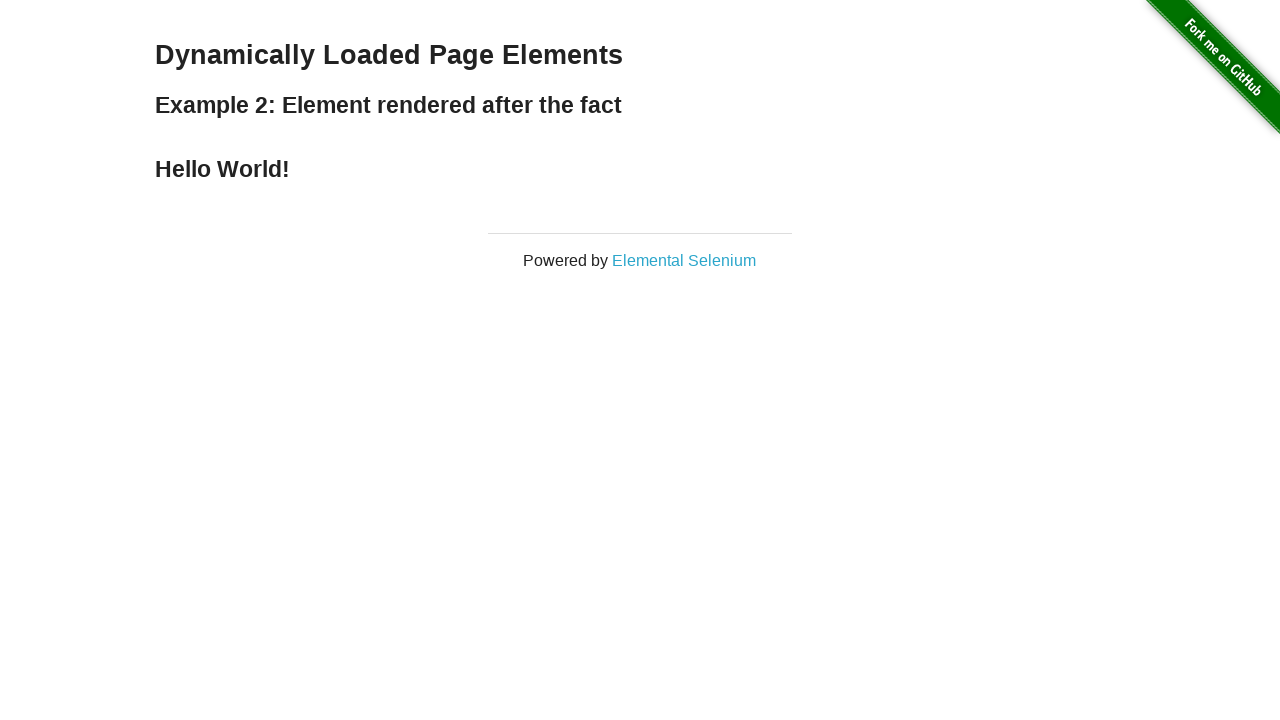